Navigates to demoblaze.com and verifies that the Sony Xperia Z5 product and its price are displayed on the page

Starting URL: https://demoblaze.com/

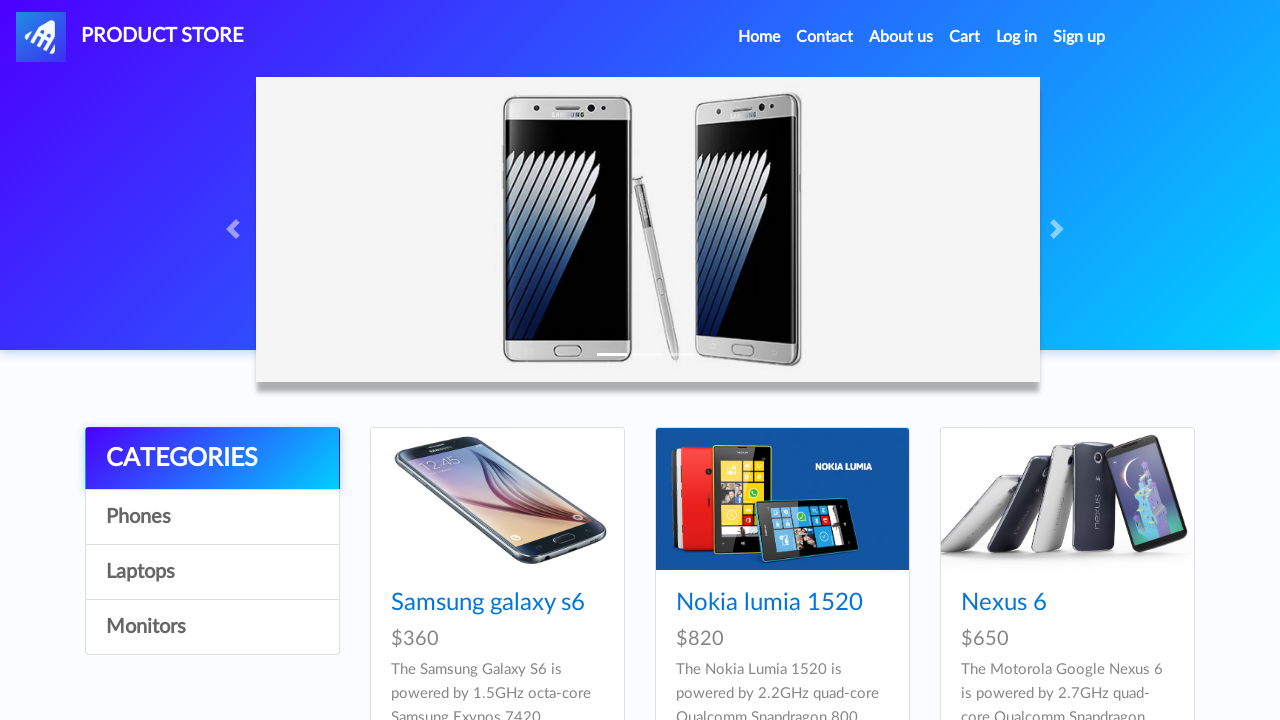

Navigated to https://demoblaze.com/
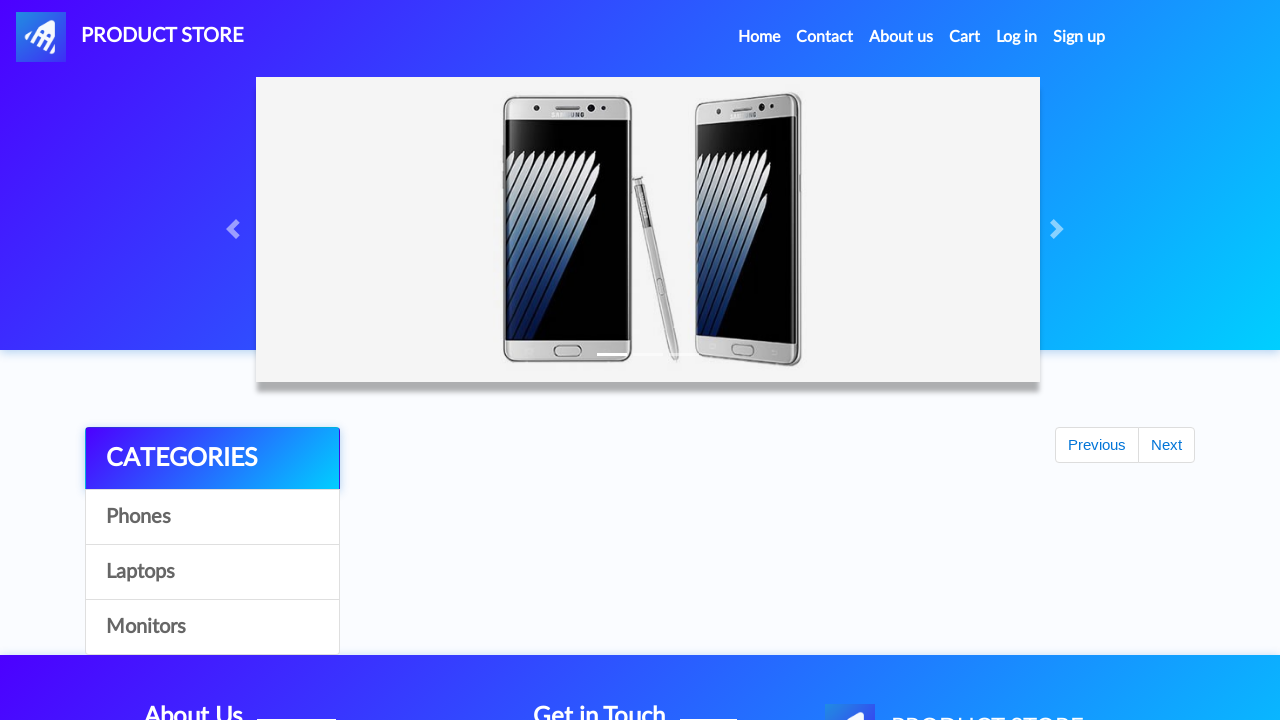

Sony Xperia Z5 price element loaded and visible
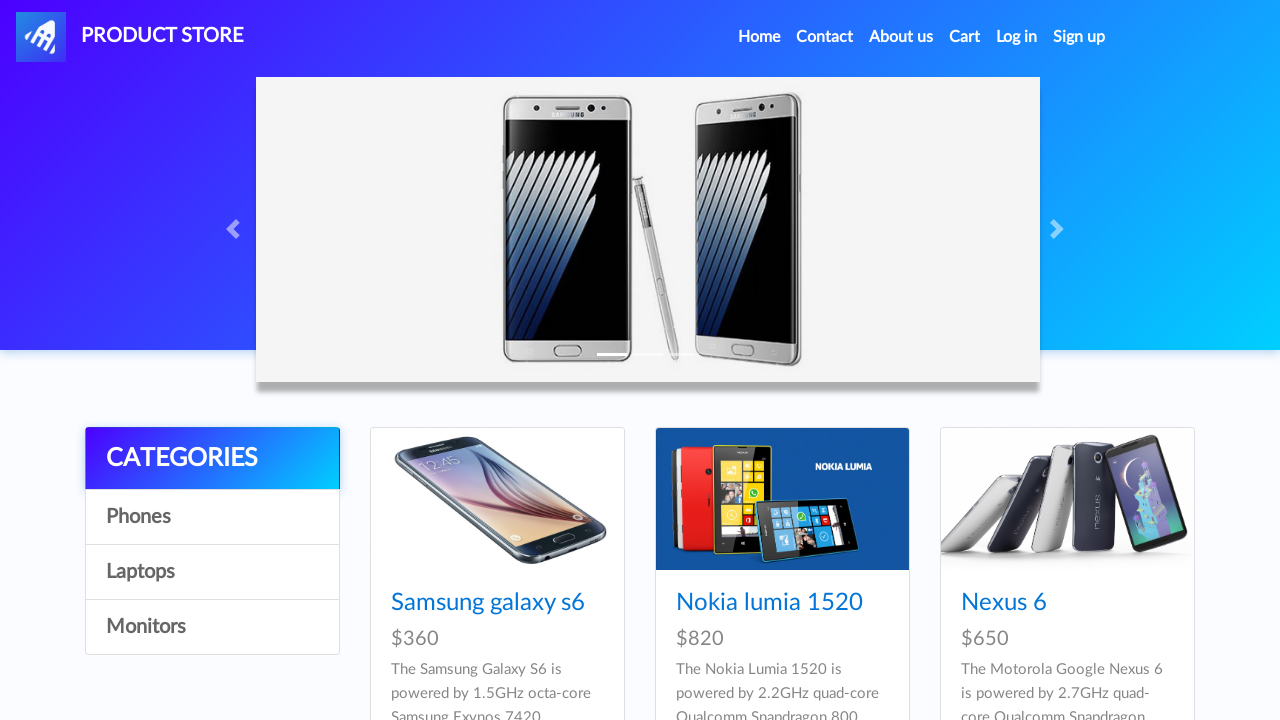

Sony Xperia Z5 product link verified to be present
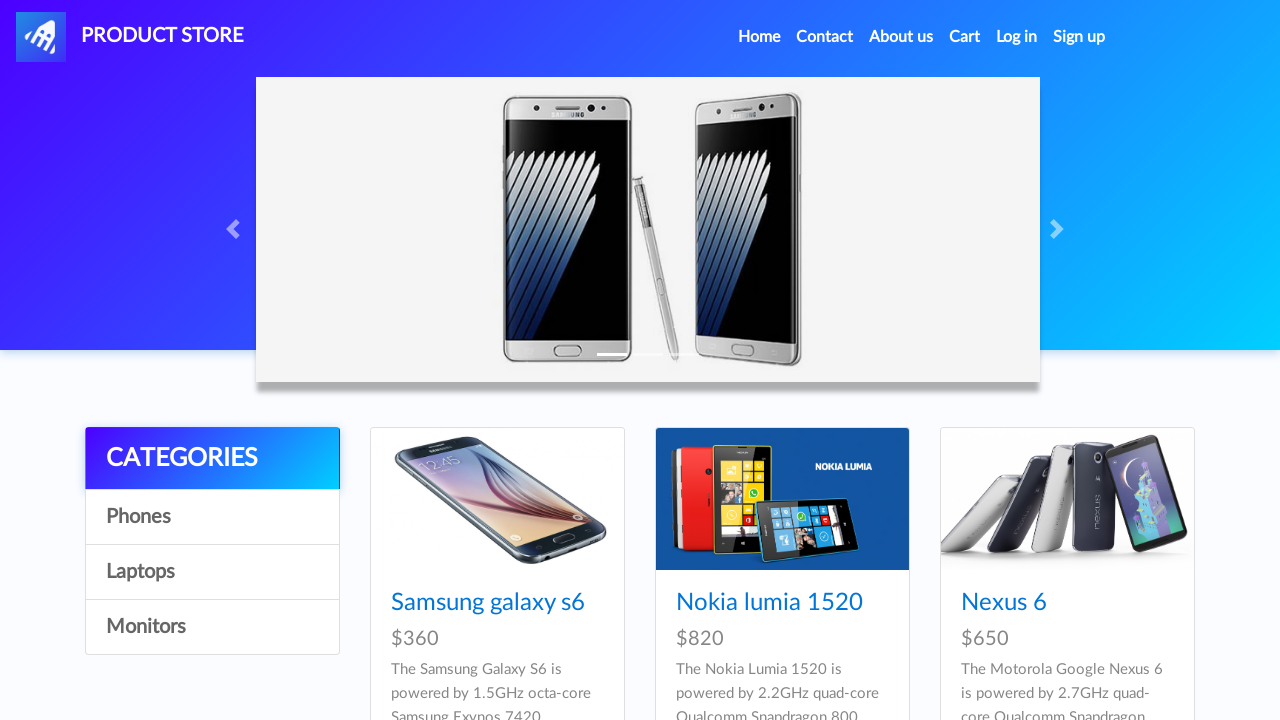

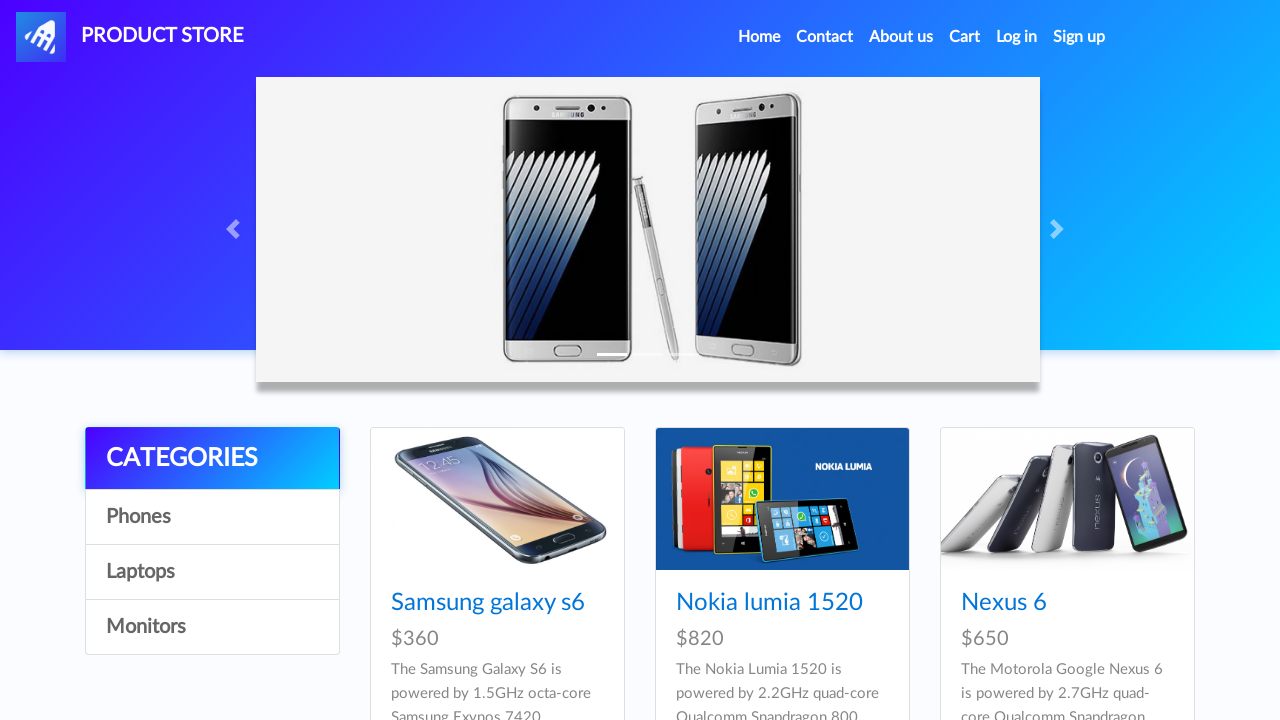